Tests checkbox functionality by clicking on an unchecked checkbox to toggle its state.

Starting URL: https://www.selenium.dev/selenium/web/web-form.html

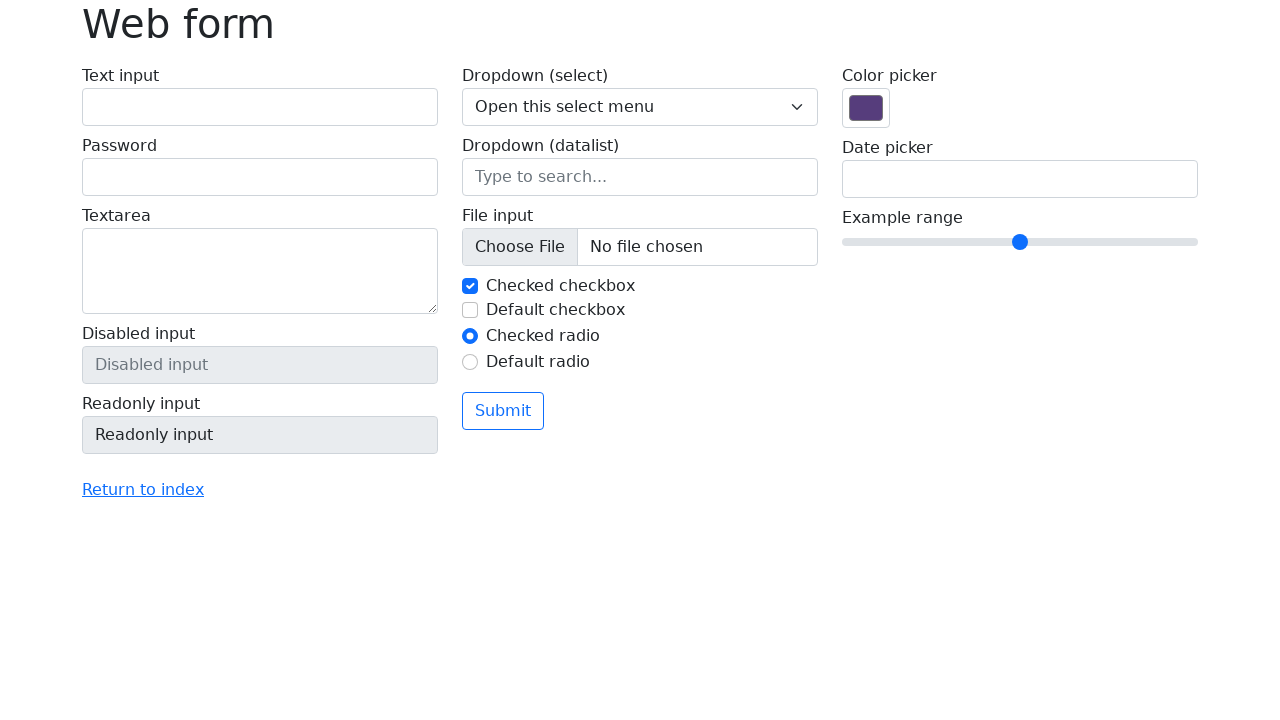

Clicked on unchecked checkbox to toggle its state at (470, 310) on #my-check-2
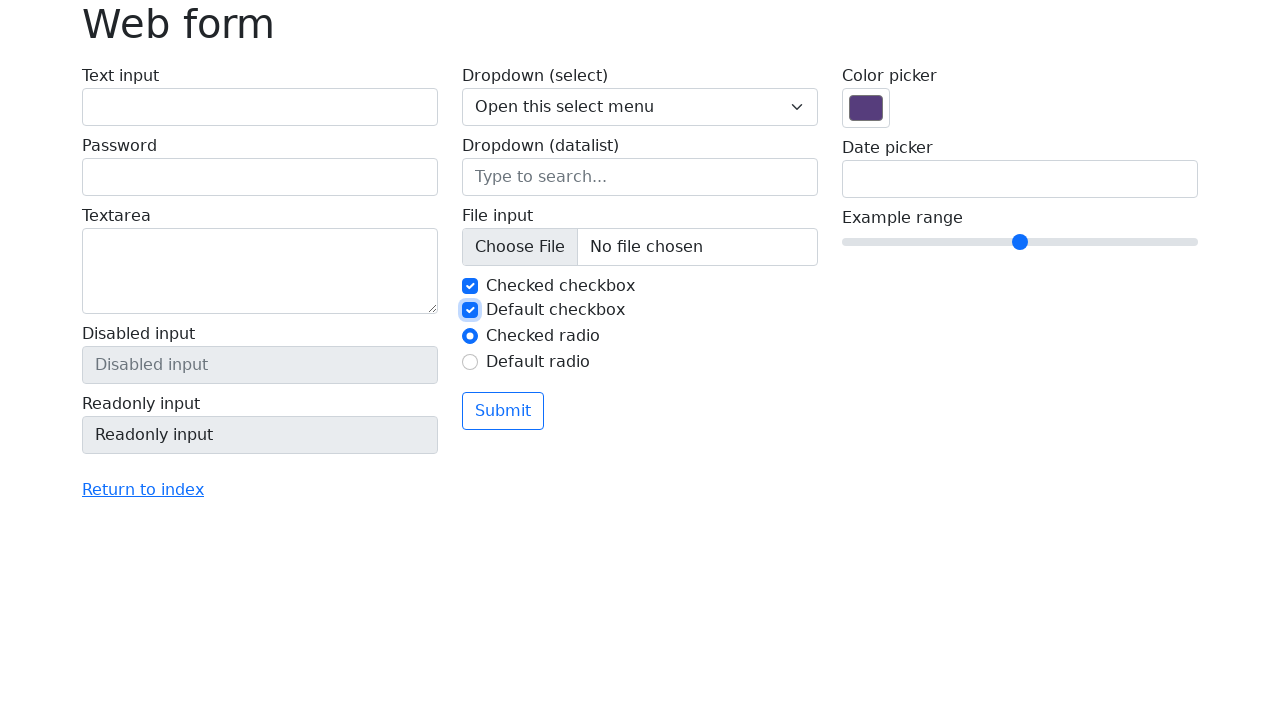

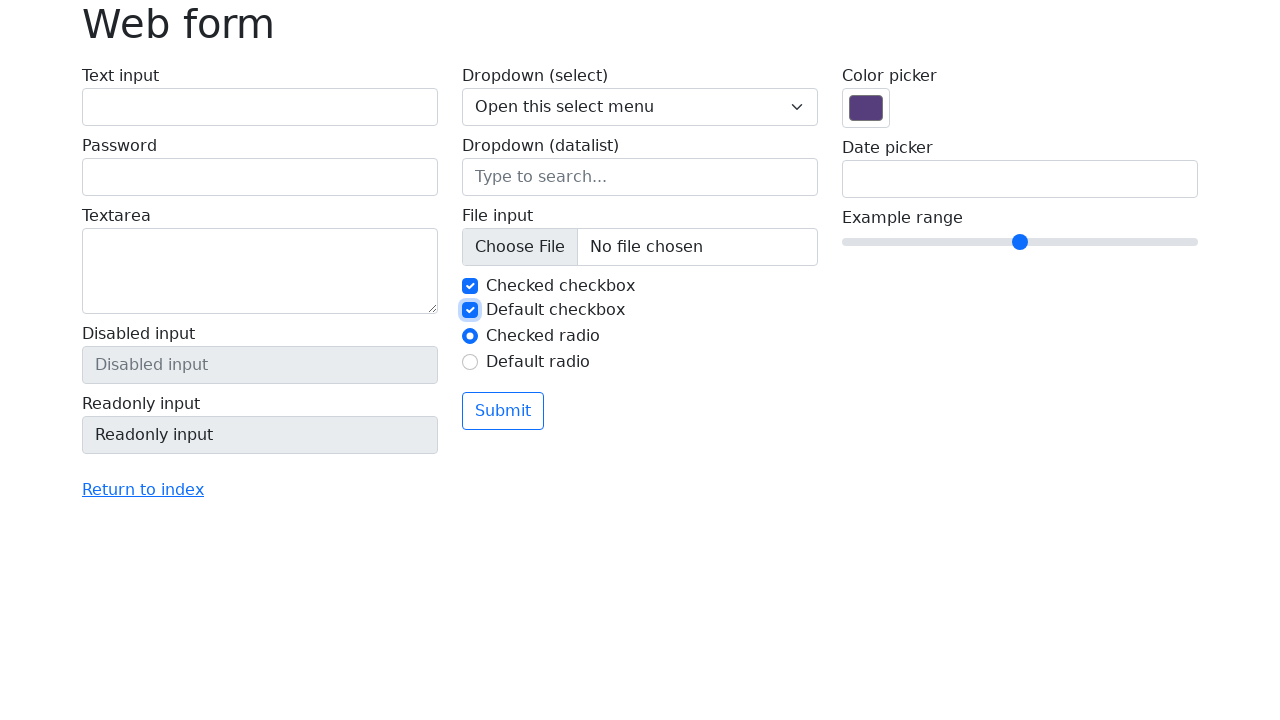